Tests drag and drop functionality by dragging an element from a source location to a destination drop zone on a test automation practice page

Starting URL: https://testautomationpractice.blogspot.com/

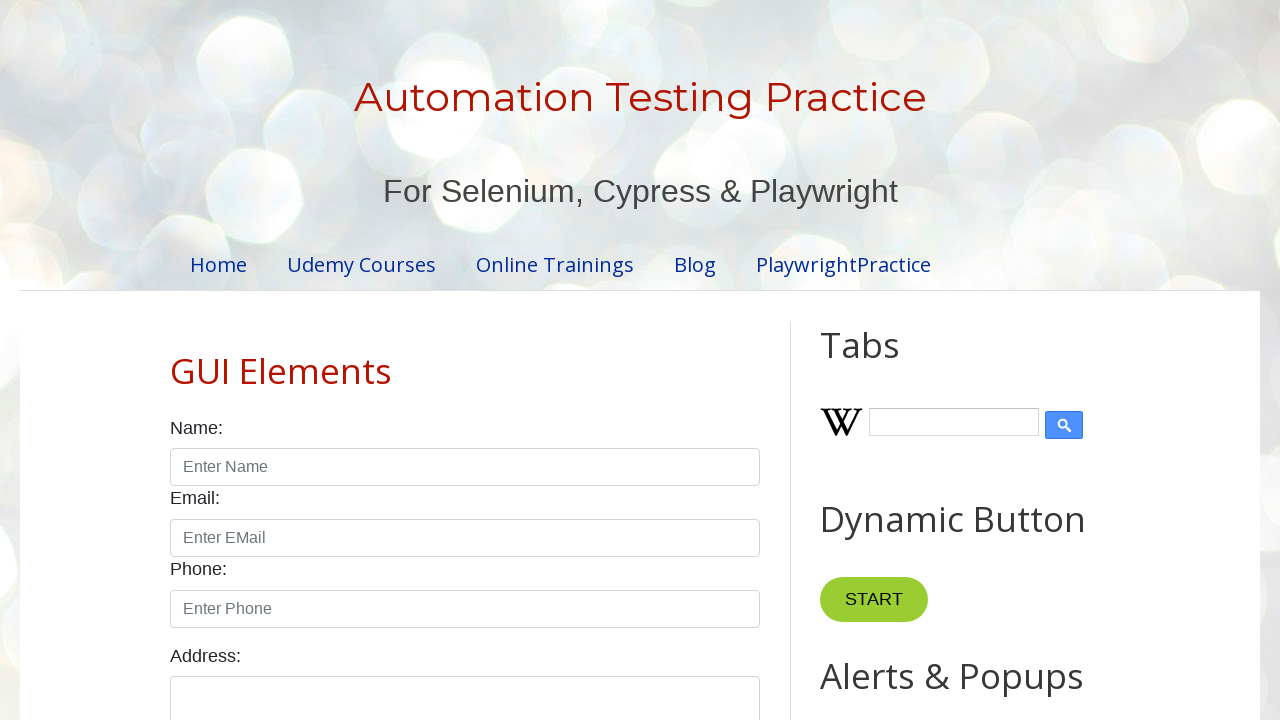

Located draggable source element with id 'draggable'
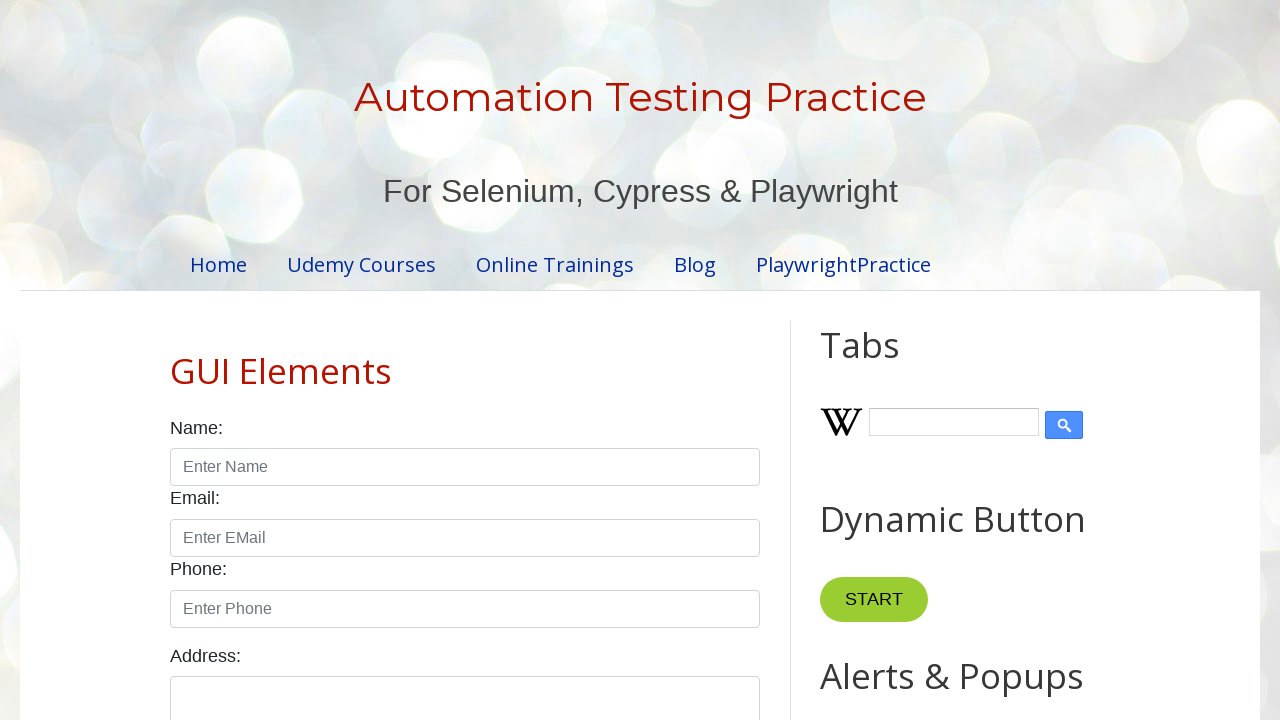

Located droppable destination element with id 'droppable'
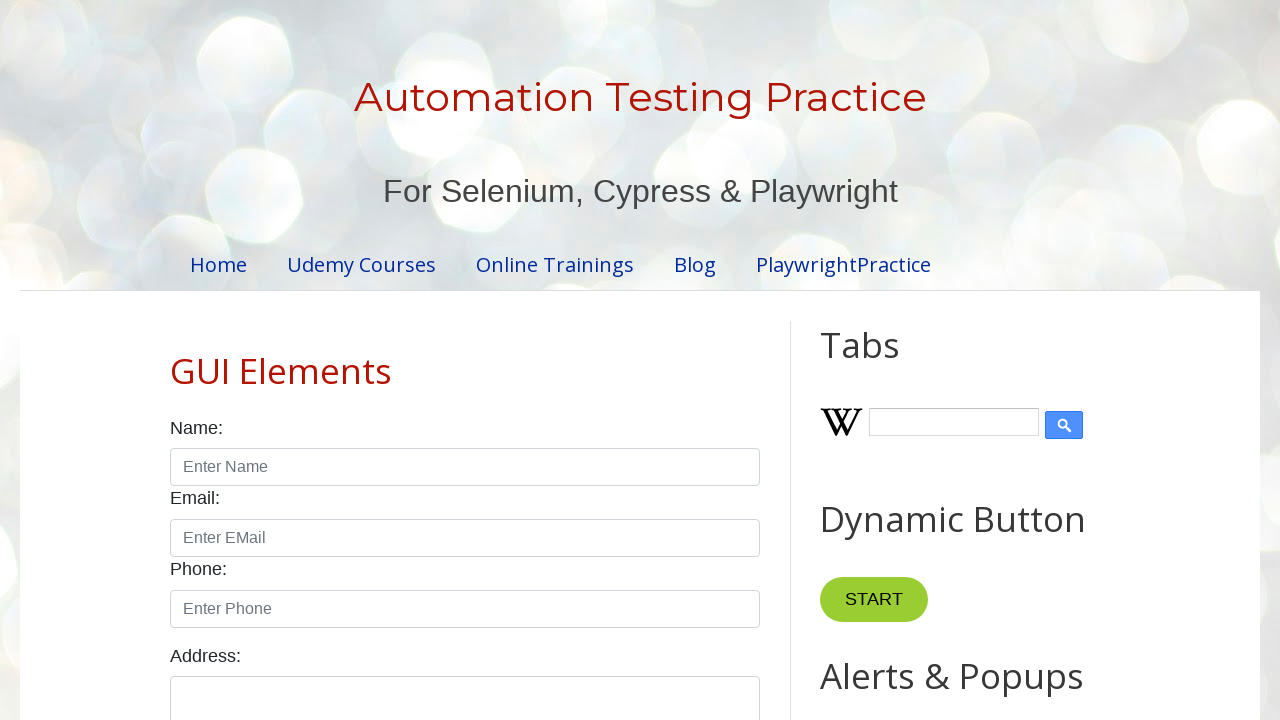

Dragged element from source to destination drop zone at (1015, 386)
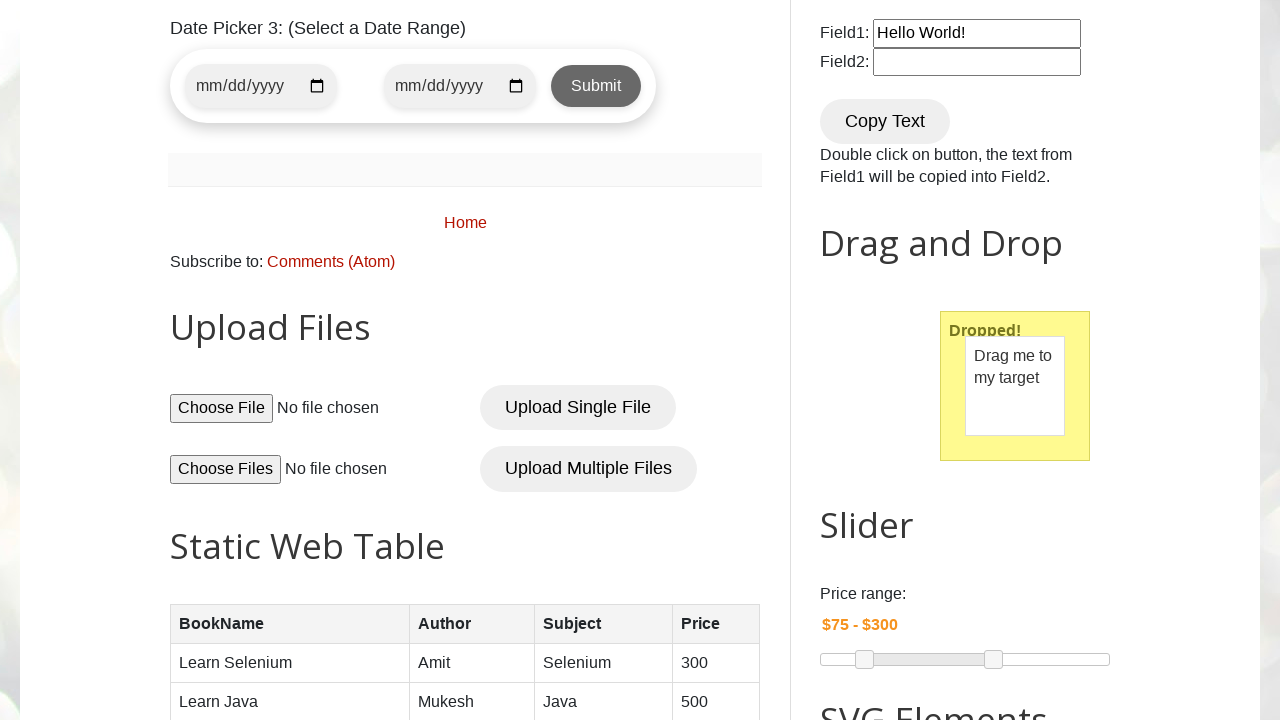

Drop completed and destination element highlighted with ui-state-highlight class
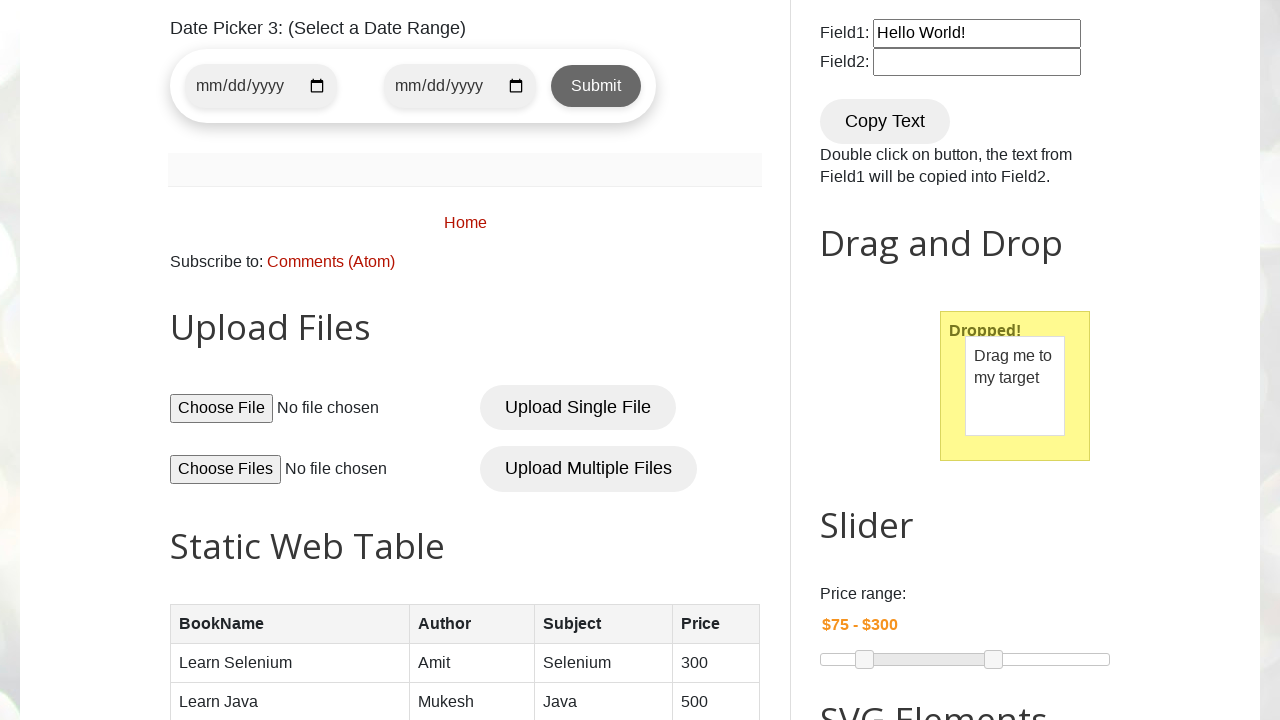

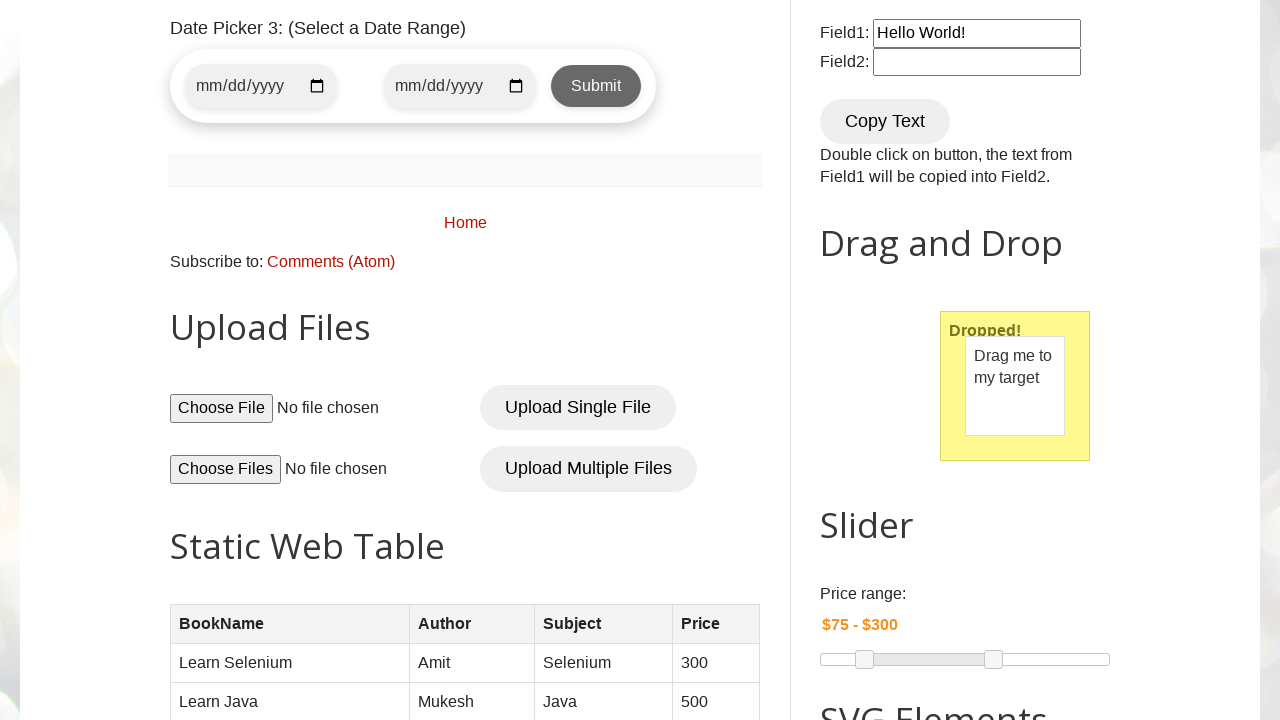